Clicks on the Warning button and verifies its text

Starting URL: https://formy-project.herokuapp.com/buttons#

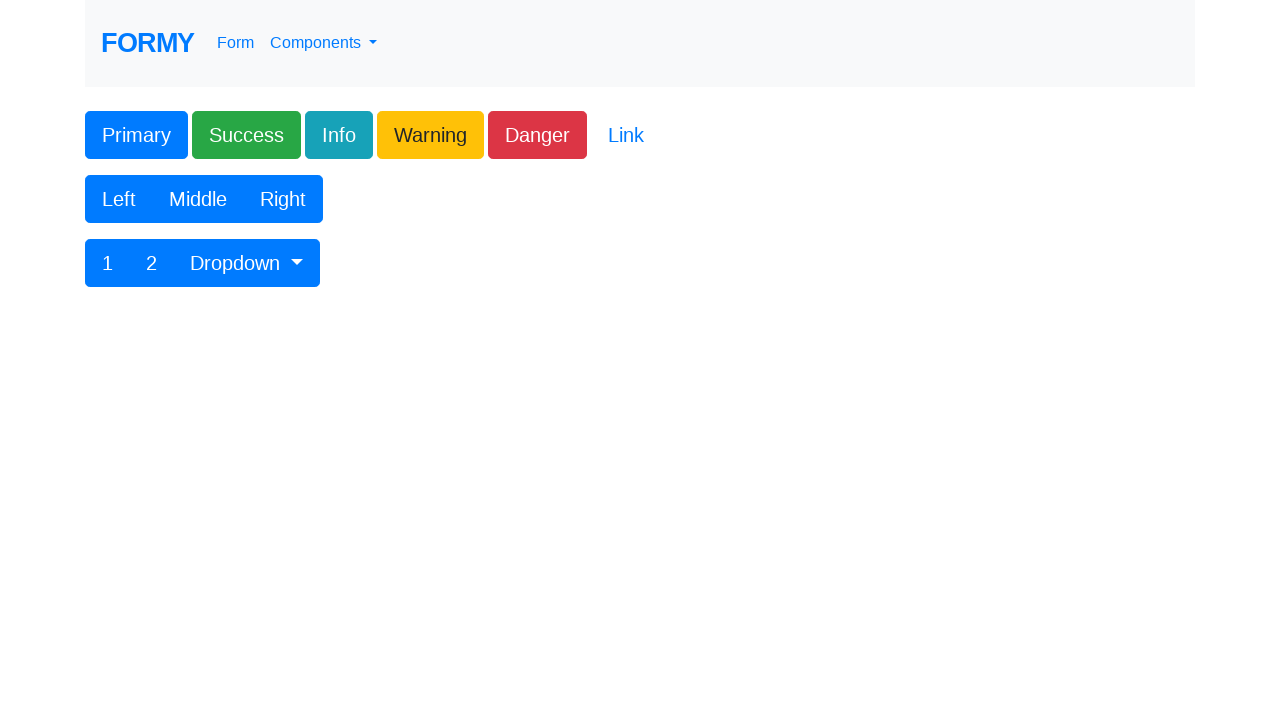

Clicked on the Warning button at (430, 135) on xpath=//*[@class='btn btn-lg btn-warning']
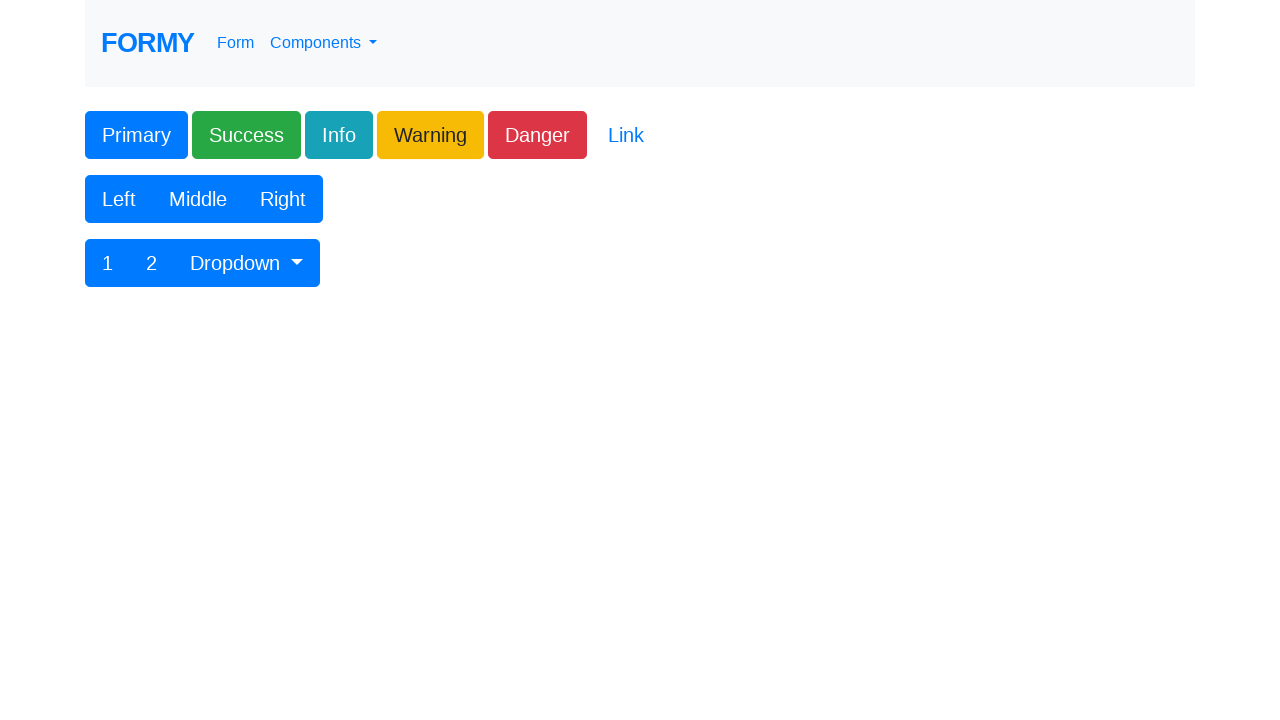

Retrieved Warning button text: 'Warning'
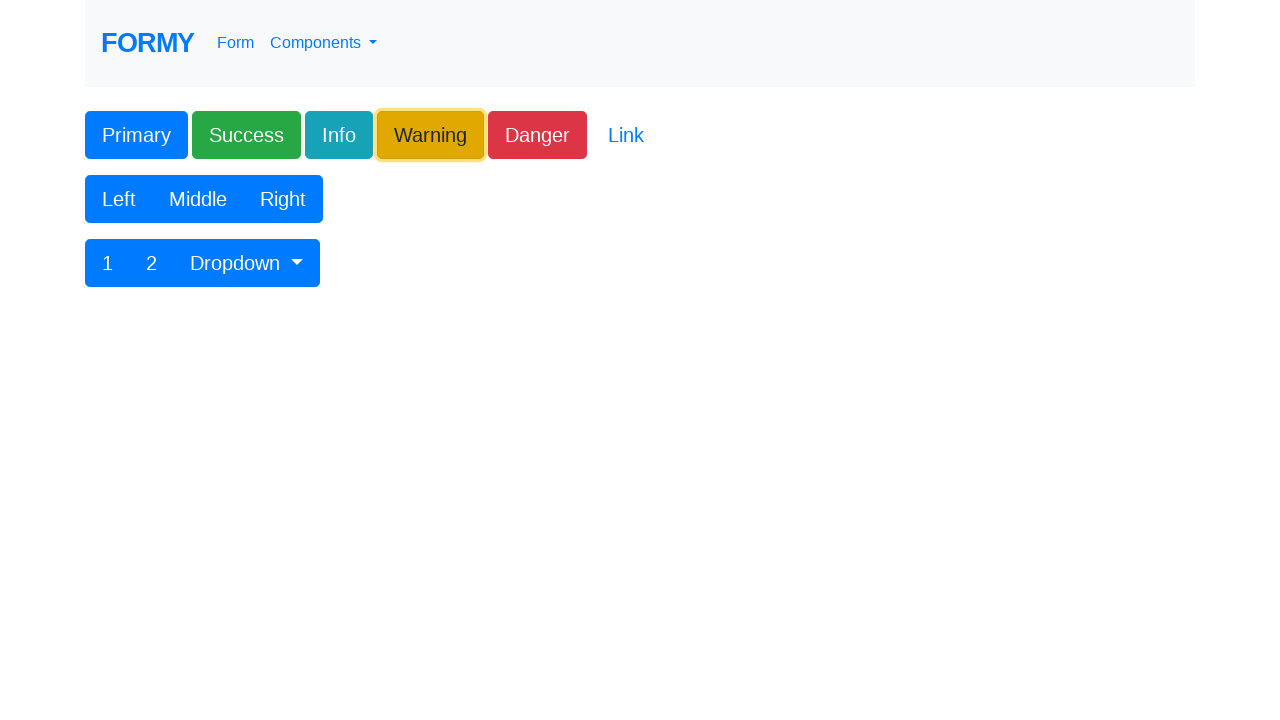

Verified Warning button text is correct
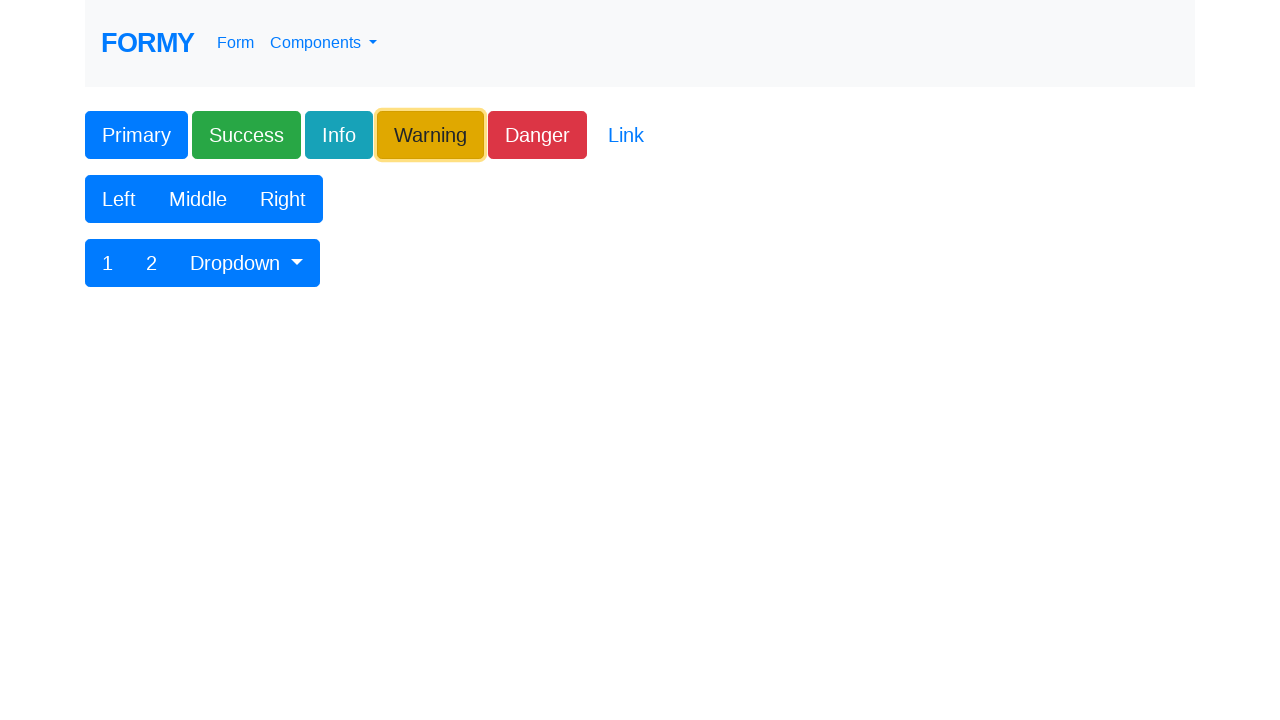

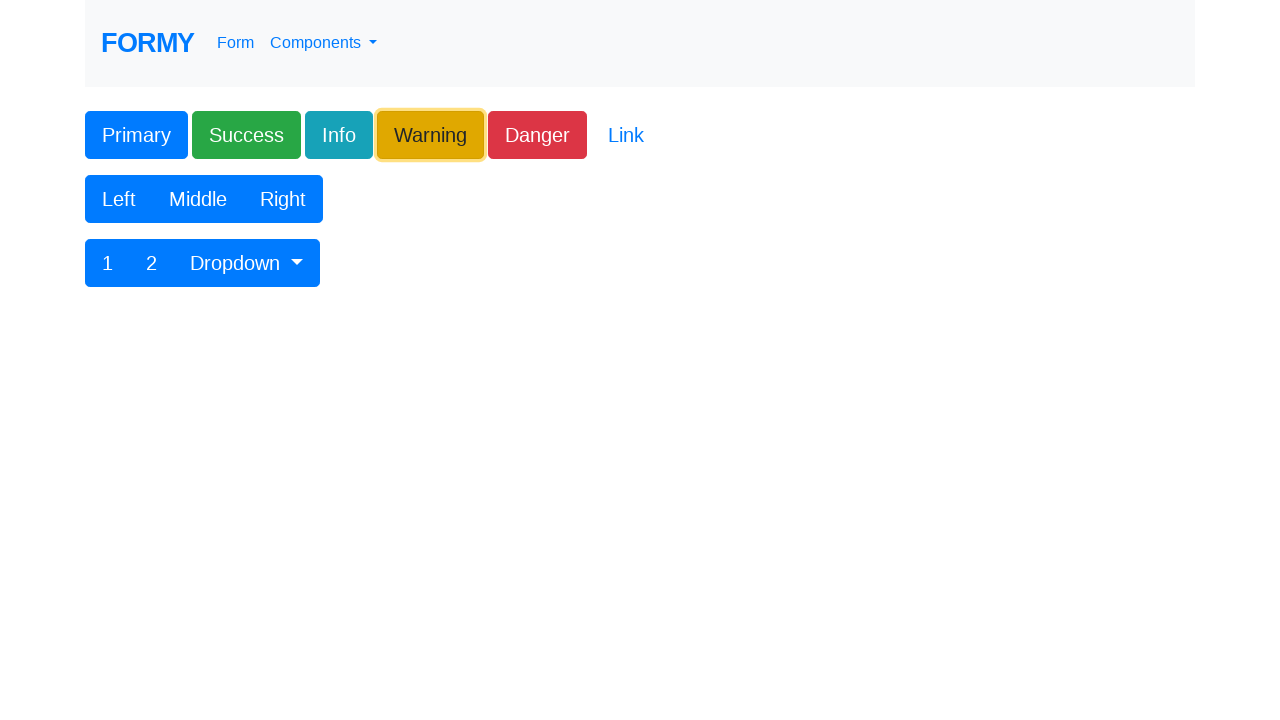